Tests closing modal dialog by clicking on the faded background via JavaScript

Starting URL: https://testpages.eviltester.com/styled/alerts/fake-alert-test.html

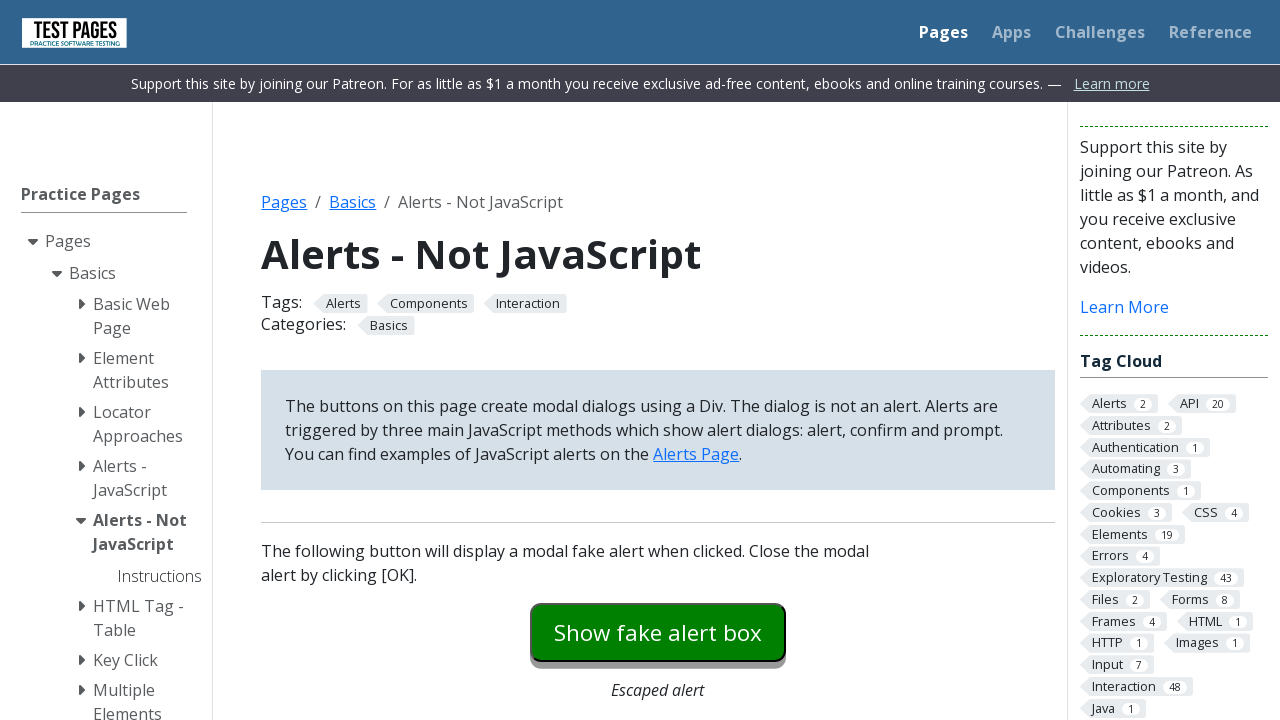

Navigated to fake alert test page
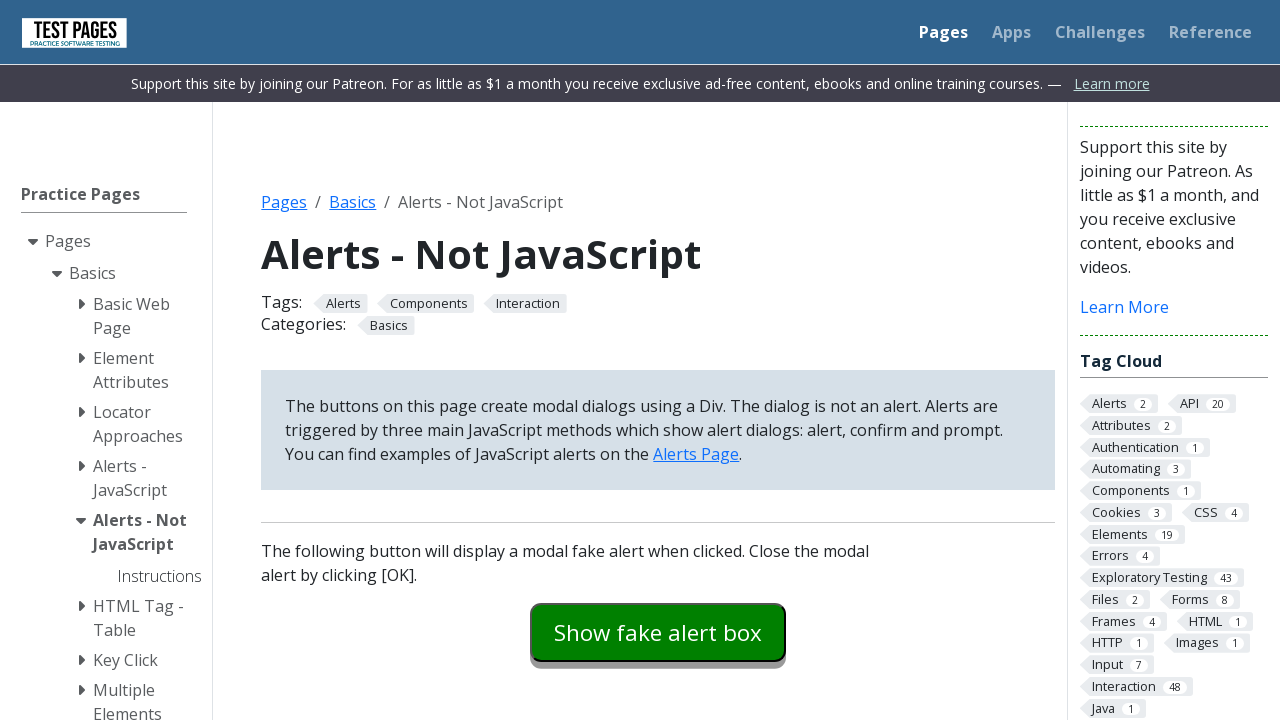

Clicked modal dialog button to open modal at (658, 360) on #modaldialog
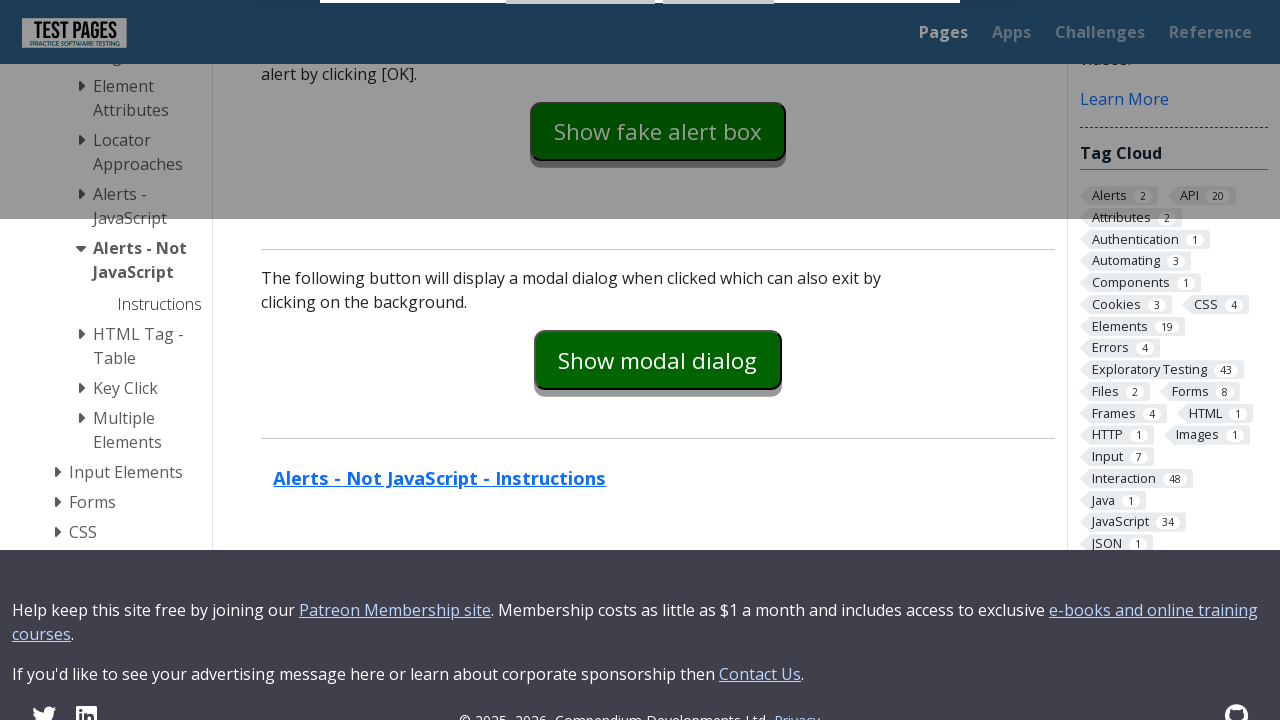

Clicked on faded background via JavaScript to close modal
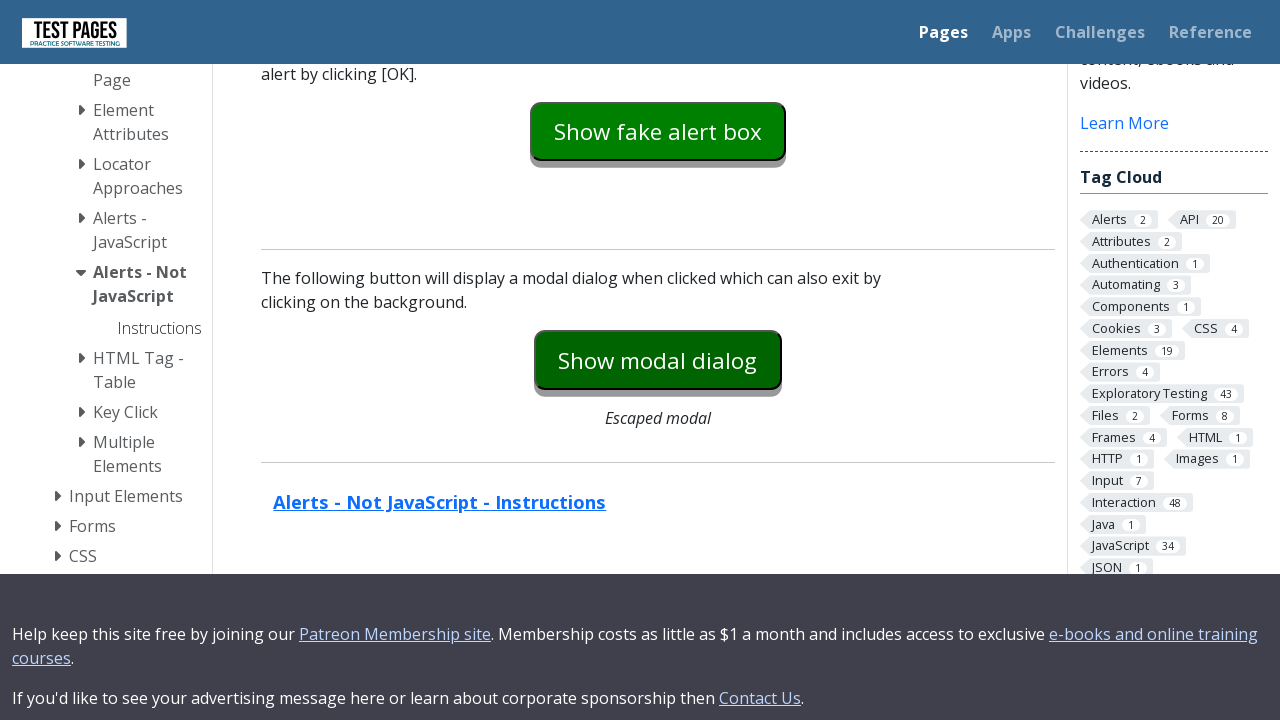

Verified modal dialog is hidden
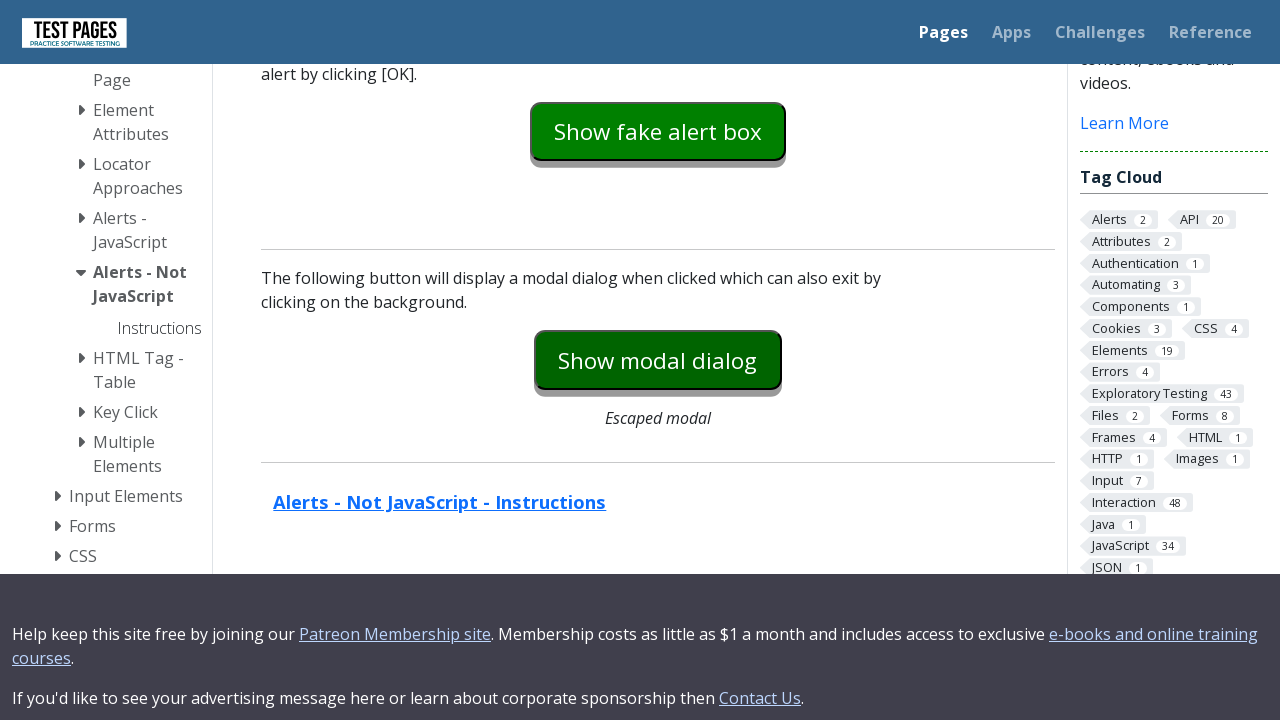

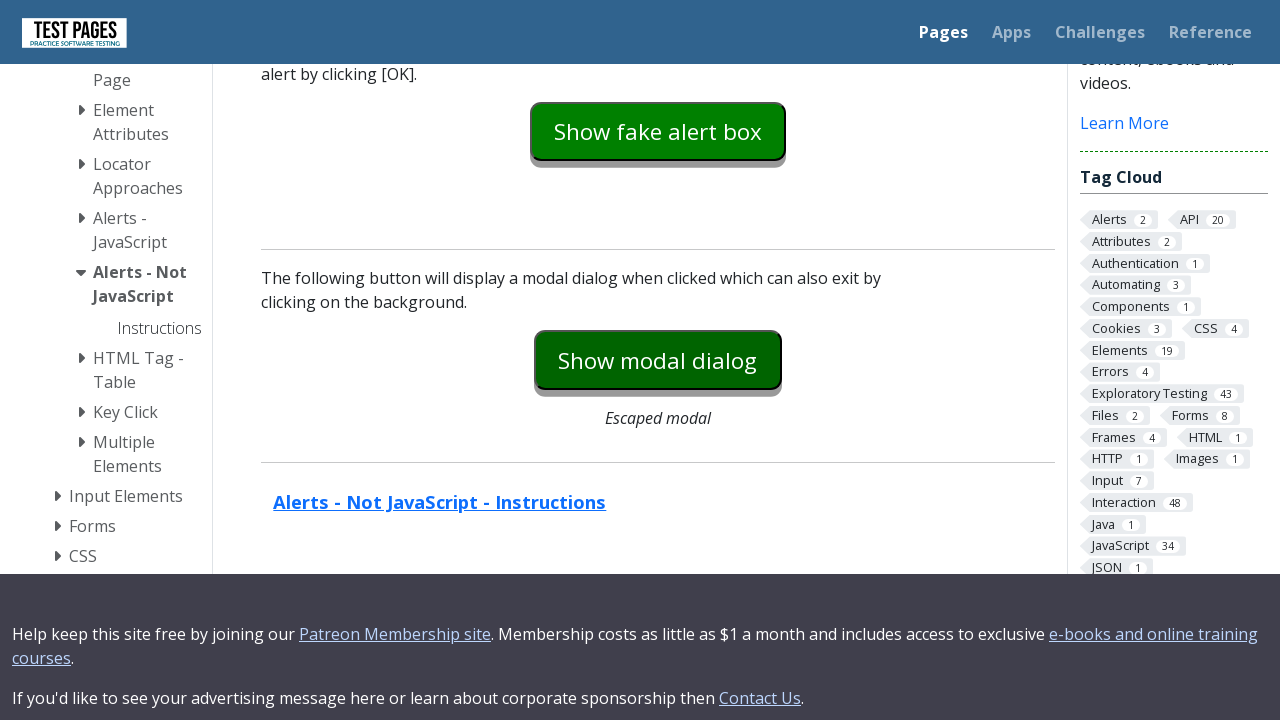